Tests search functionality with a special character query to verify blog results are returned

Starting URL: https://divui.com/blog

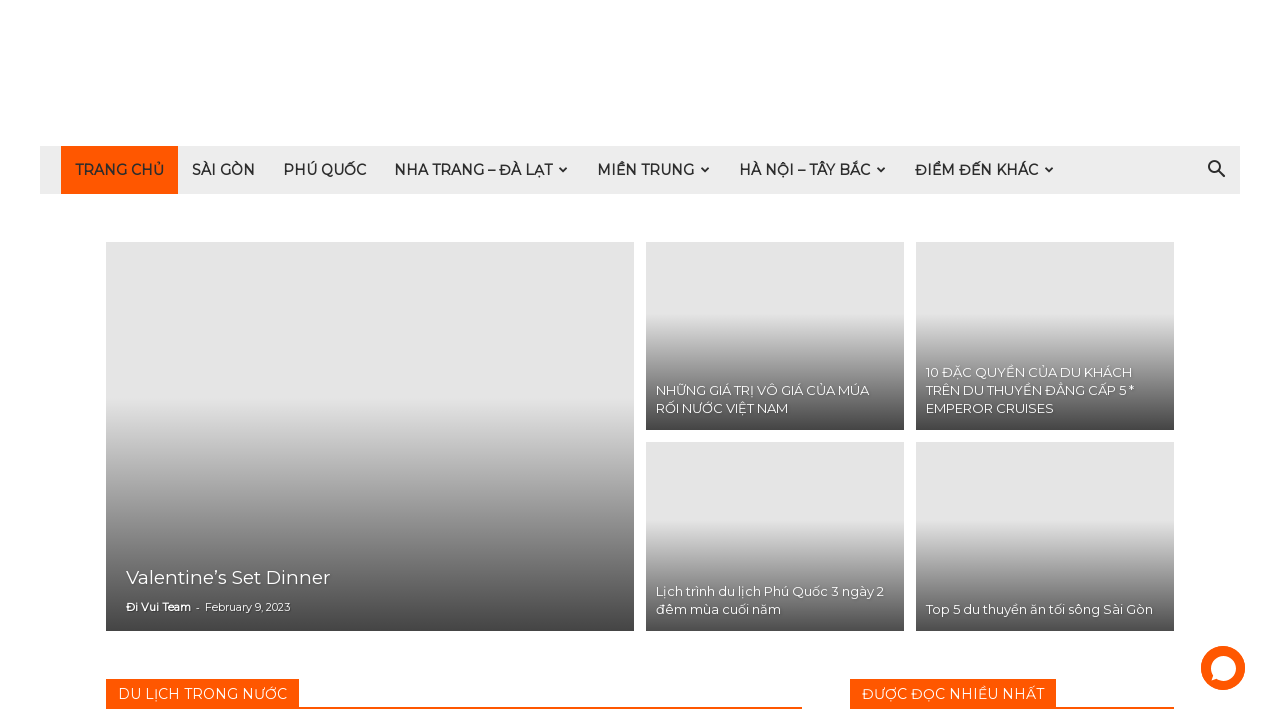

Clicked search icon to open search input at (1216, 170) on i.td-icon-search:first-child
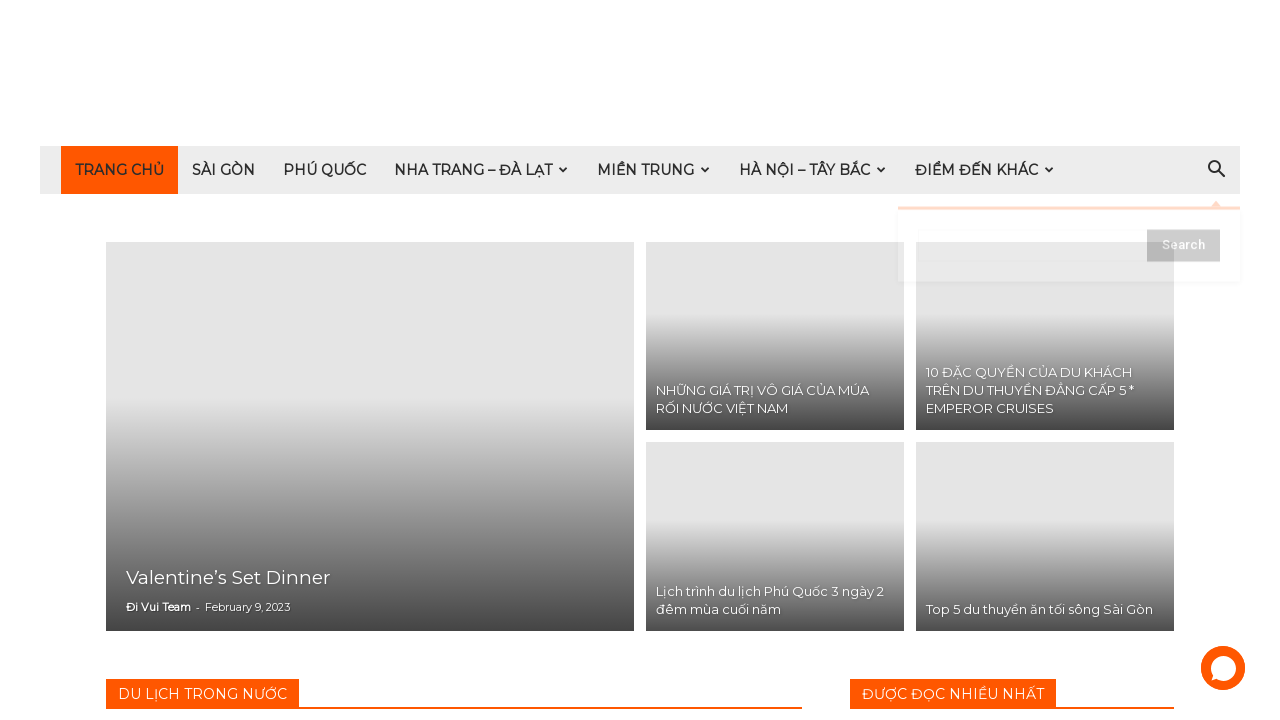

Search input field appeared
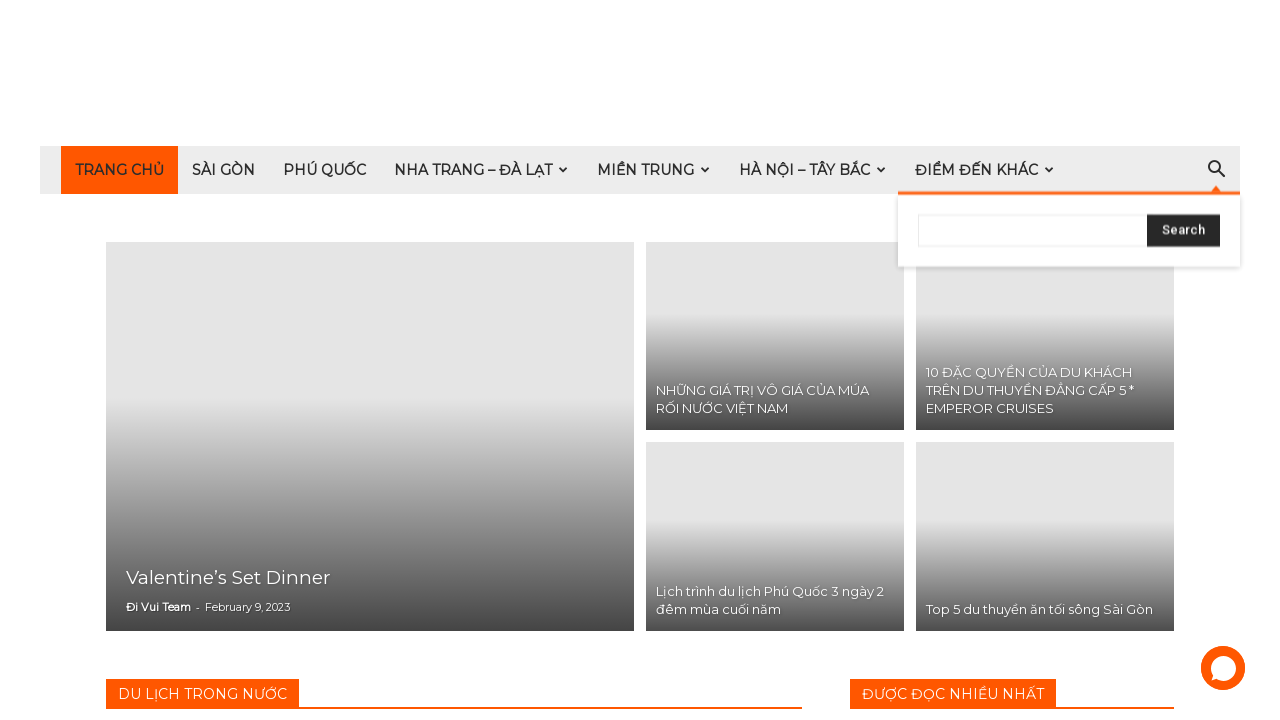

Filled search field with special character '@' on #td-header-search
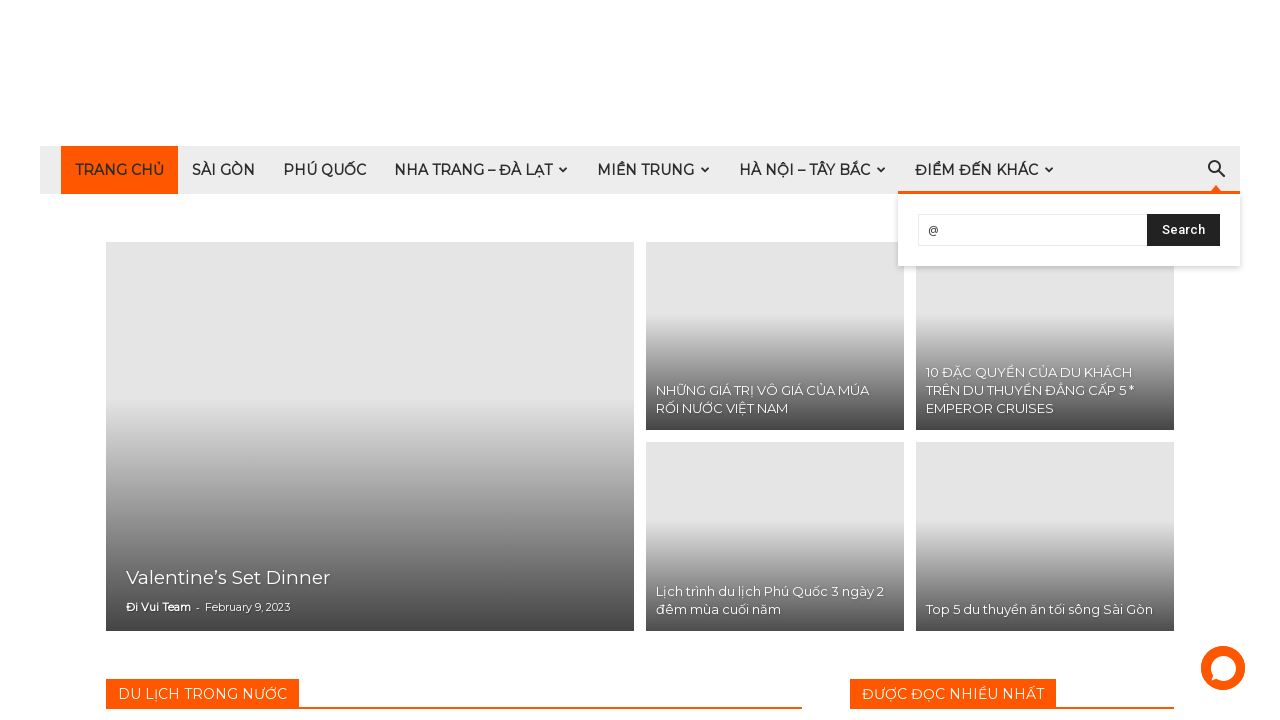

Clicked search submit button at (1184, 230) on #td-header-search-top
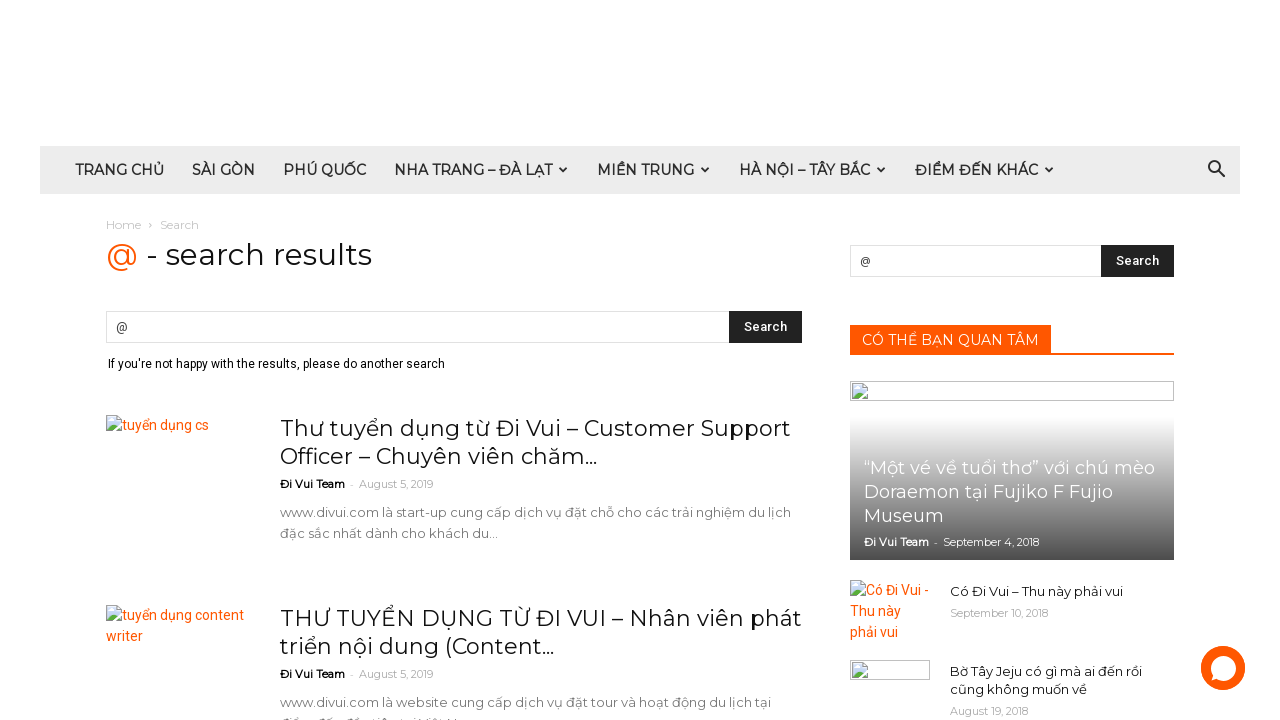

Blog results loaded after searching for '@'
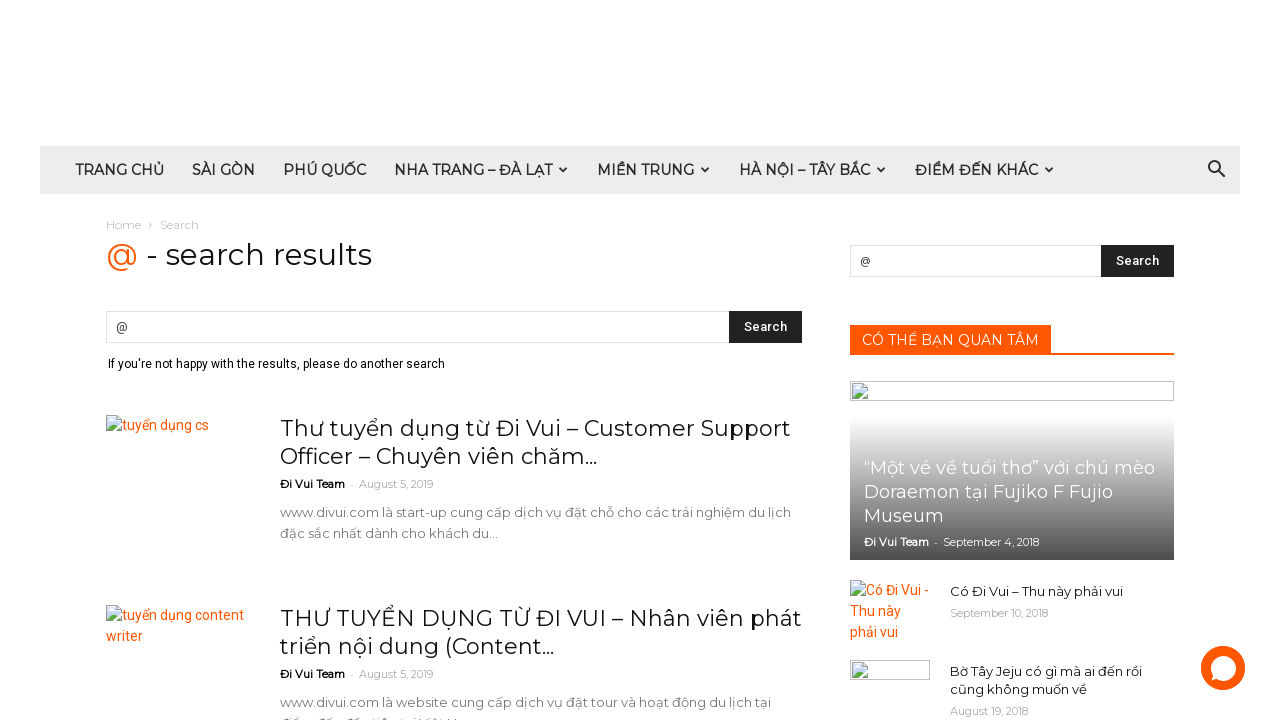

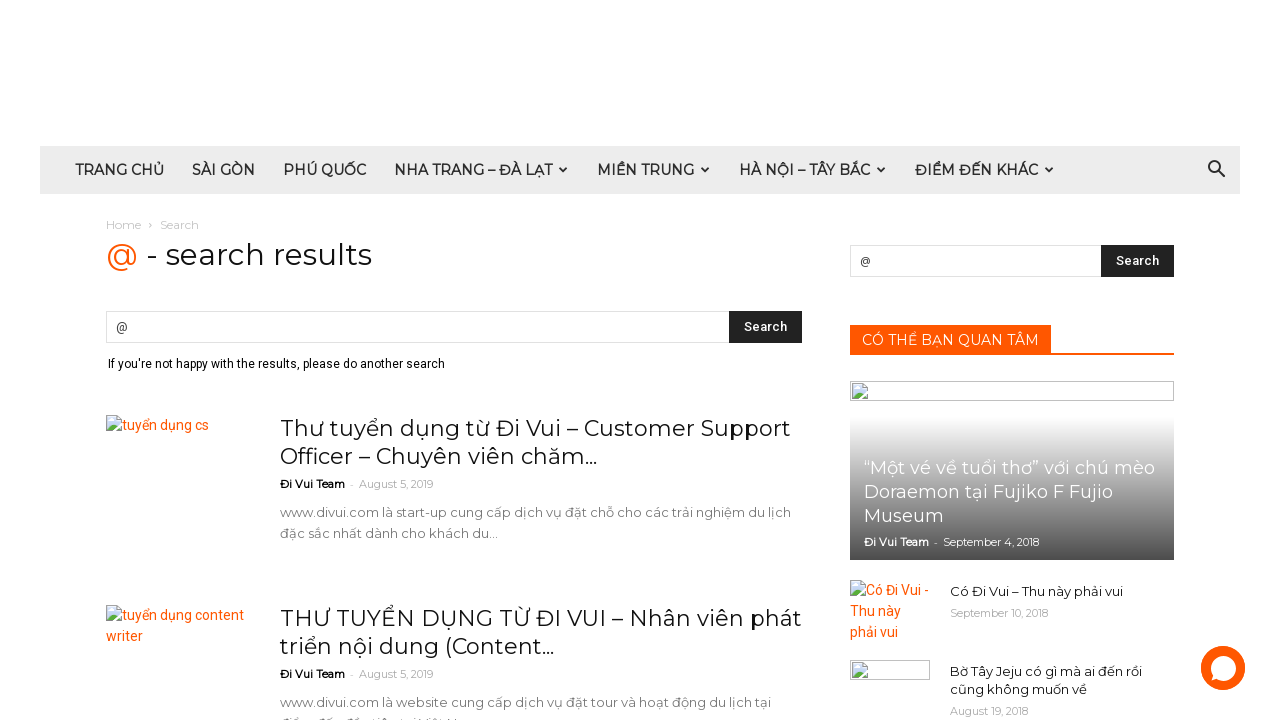